Tests dragging element "A" from the first column to the second column

Starting URL: https://the-internet.herokuapp.com/drag_and_drop

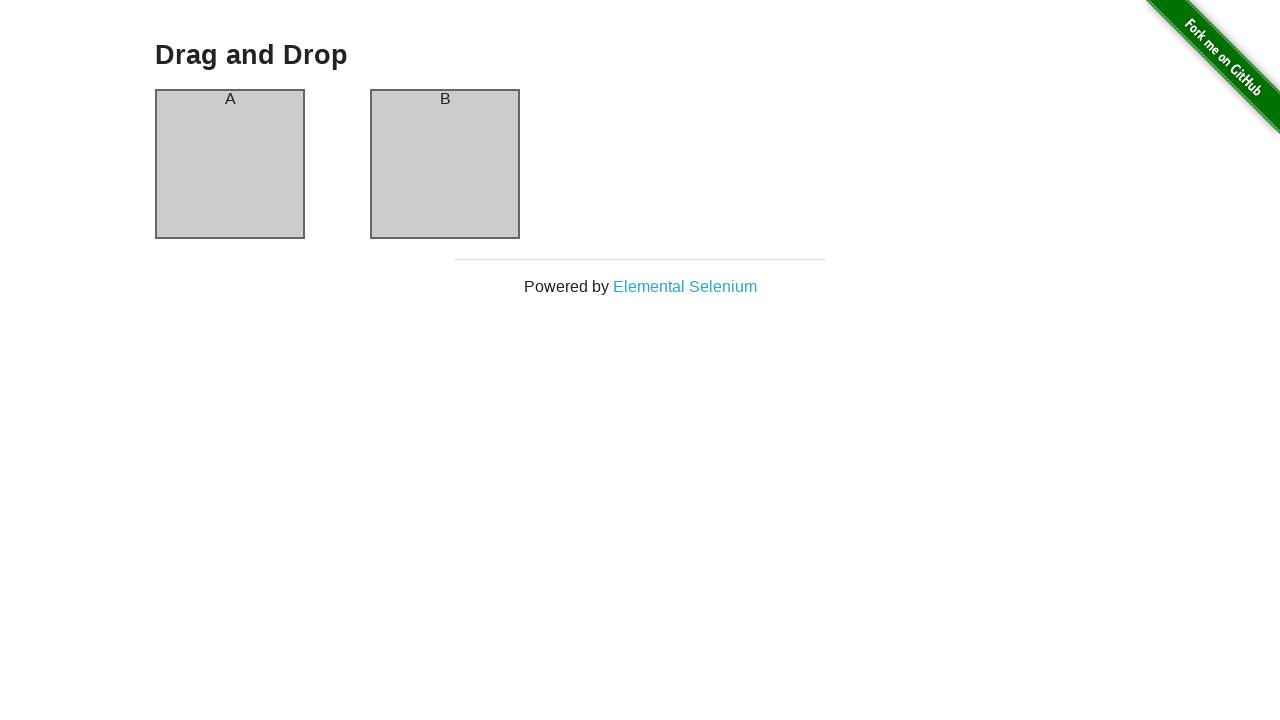

Navigated to drag and drop test page
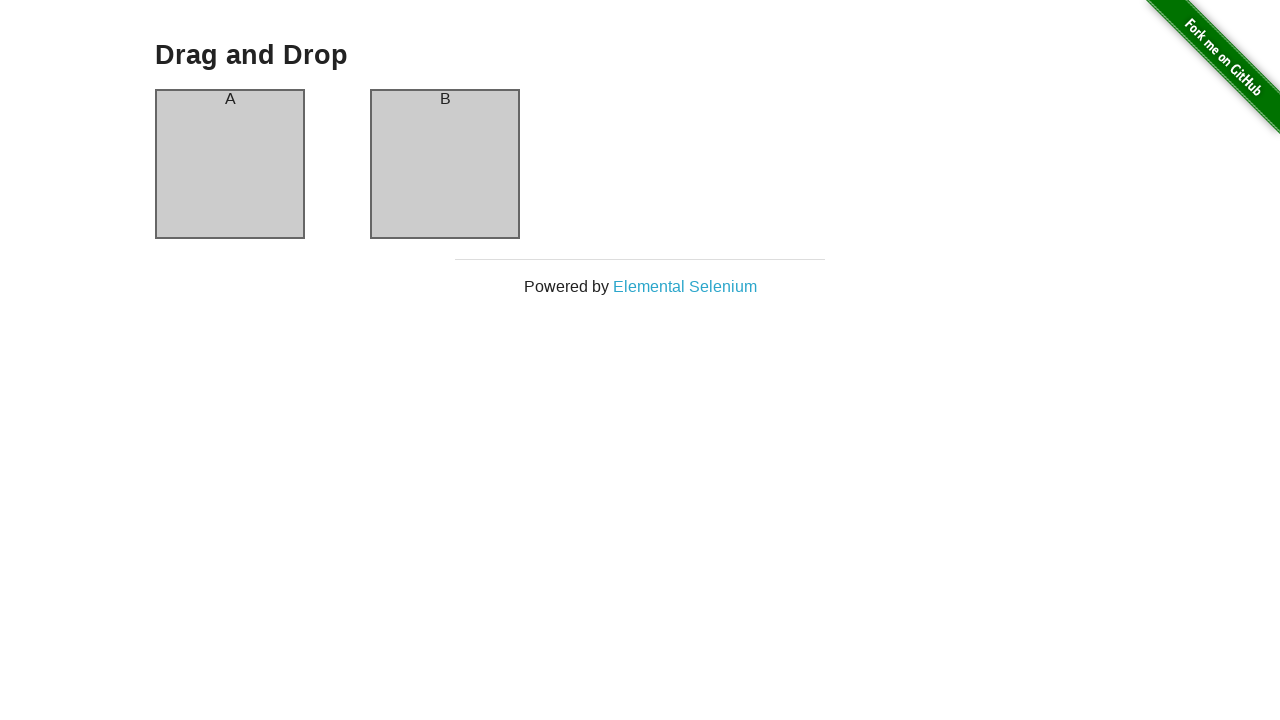

Dragged element 'A' from first column to second column at (445, 164)
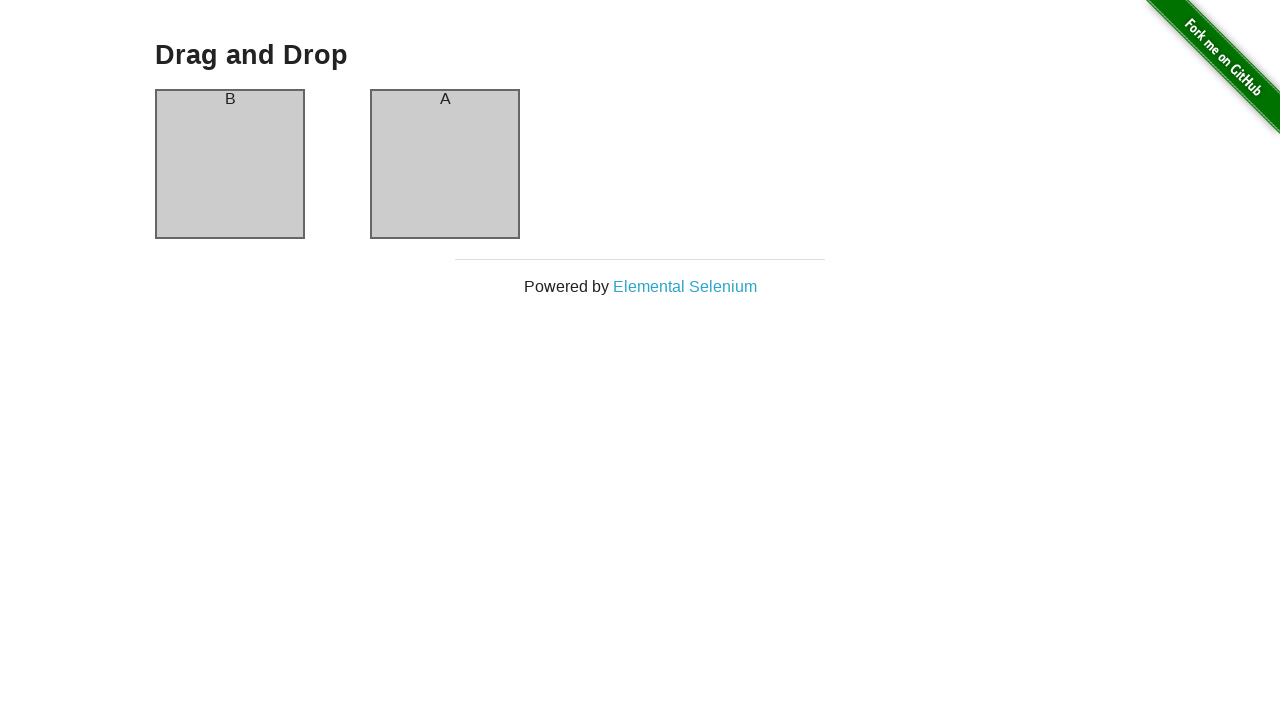

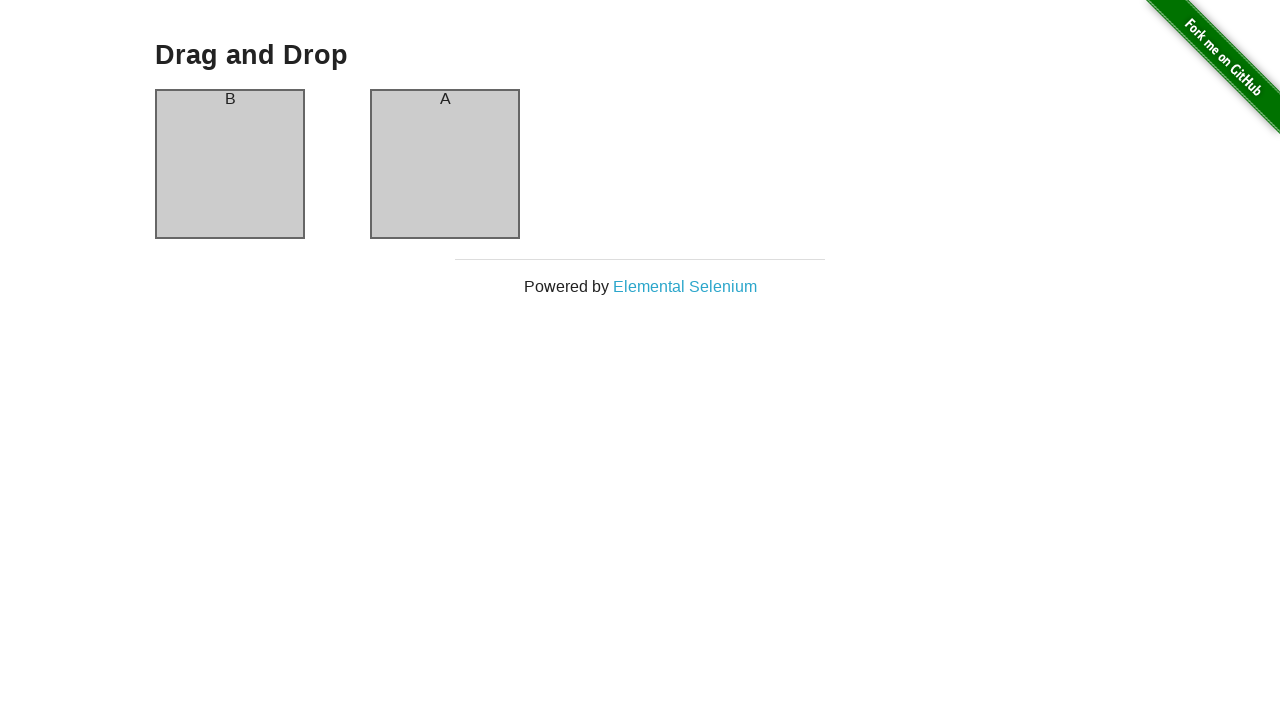